Tests iframe interaction by accessing elements within an iframe and extracting text content

Starting URL: https://rahulshettyacademy.com/AutomationPractice/

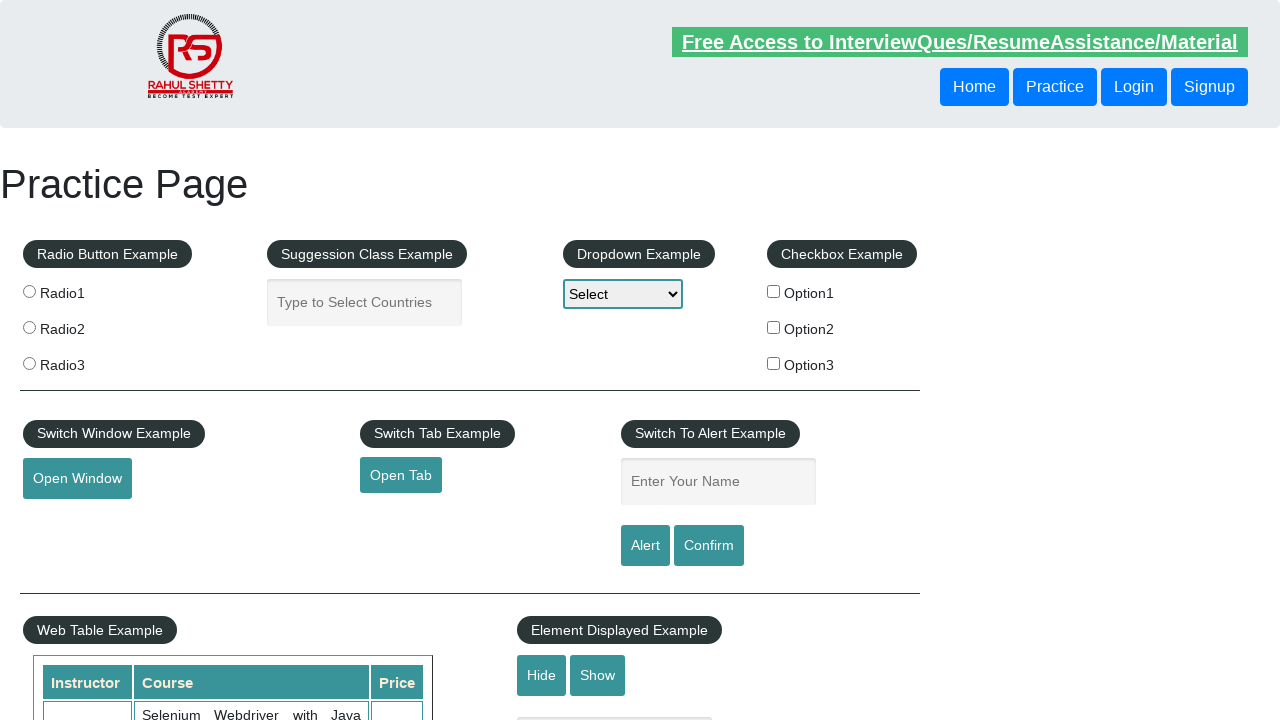

Located iframe with ID 'courses-iframe'
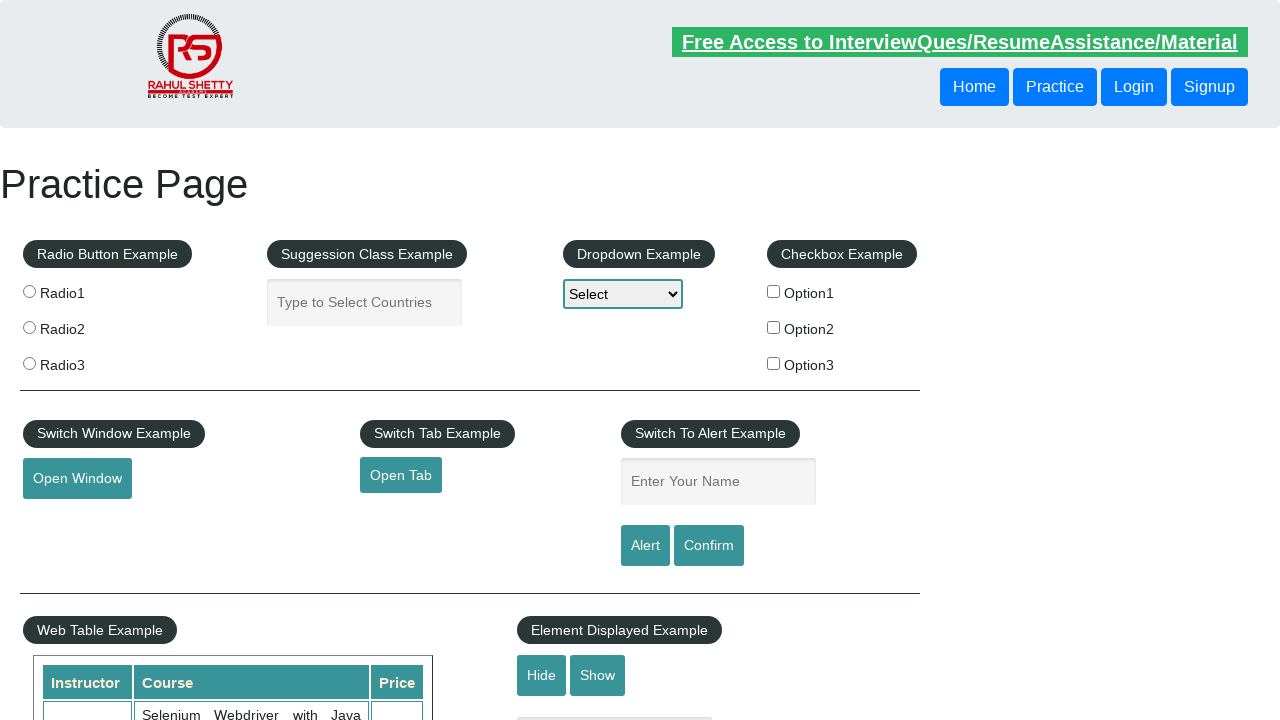

Clicked on lifetime access link within iframe at (307, 360) on #courses-iframe >> internal:control=enter-frame >> li a[href*="lifetime-access"]
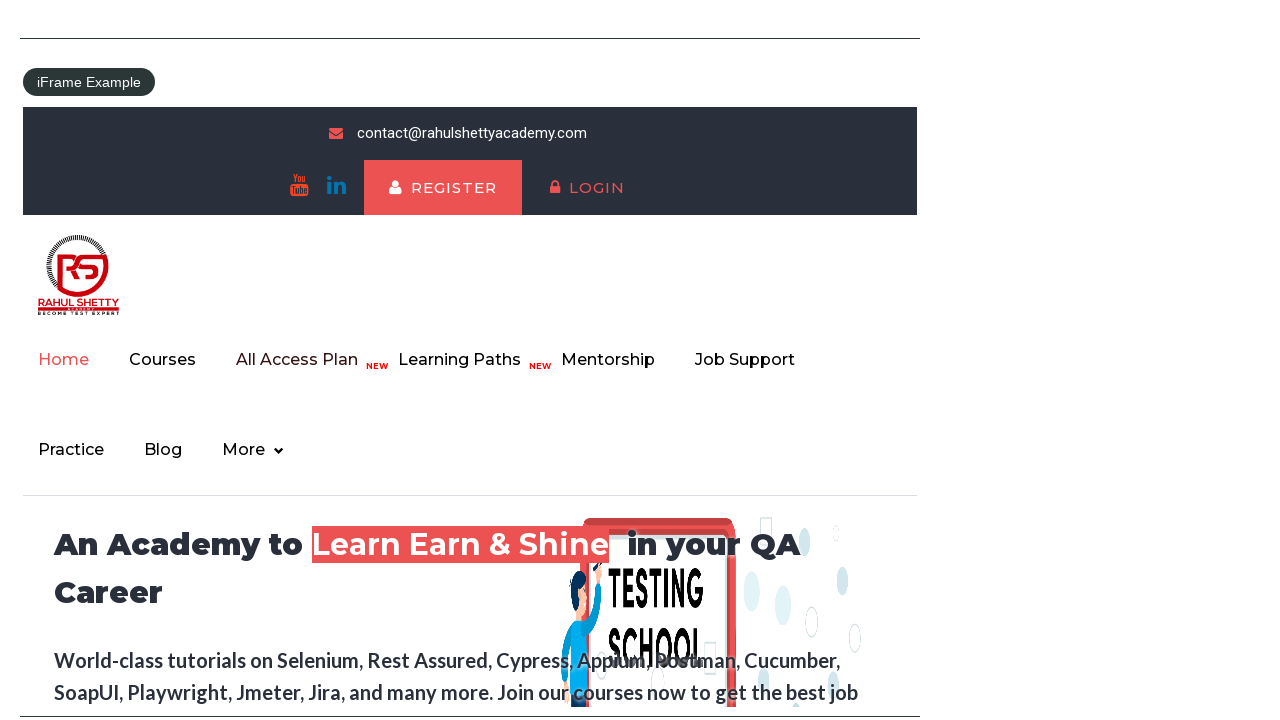

Extracted text content from h2 element in iframe
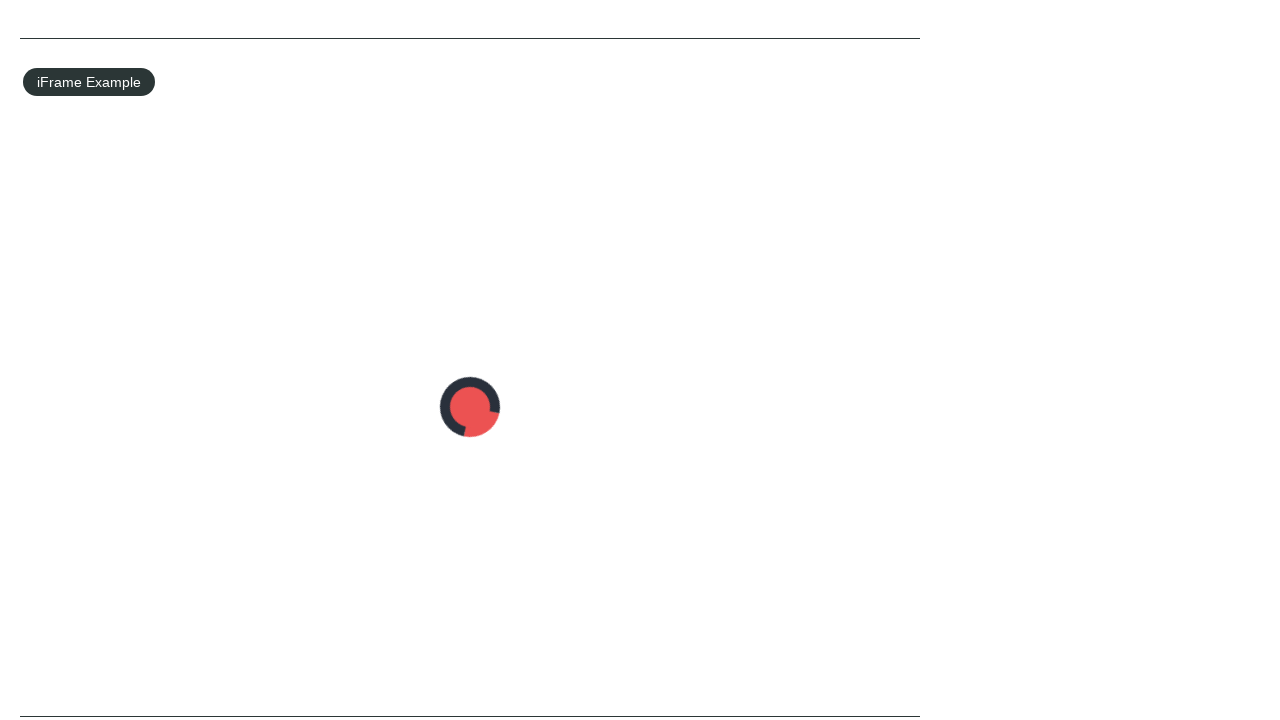

Parsed subscriber count: 13,522
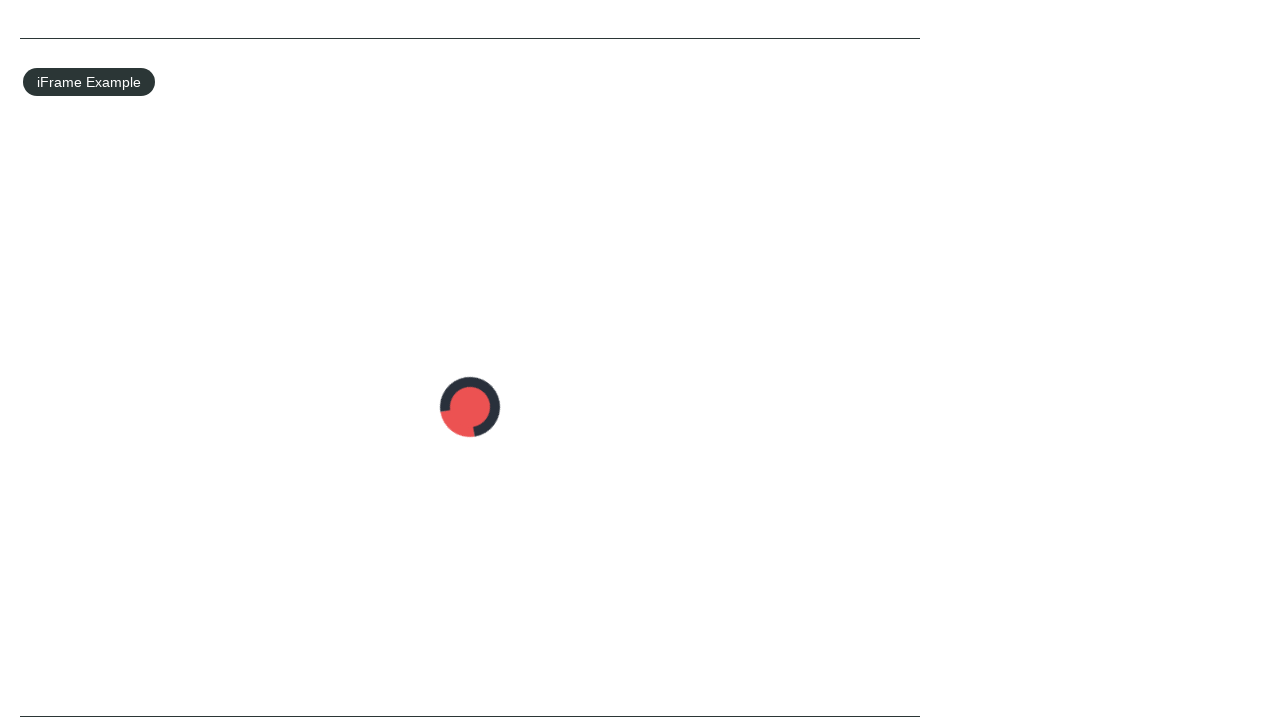

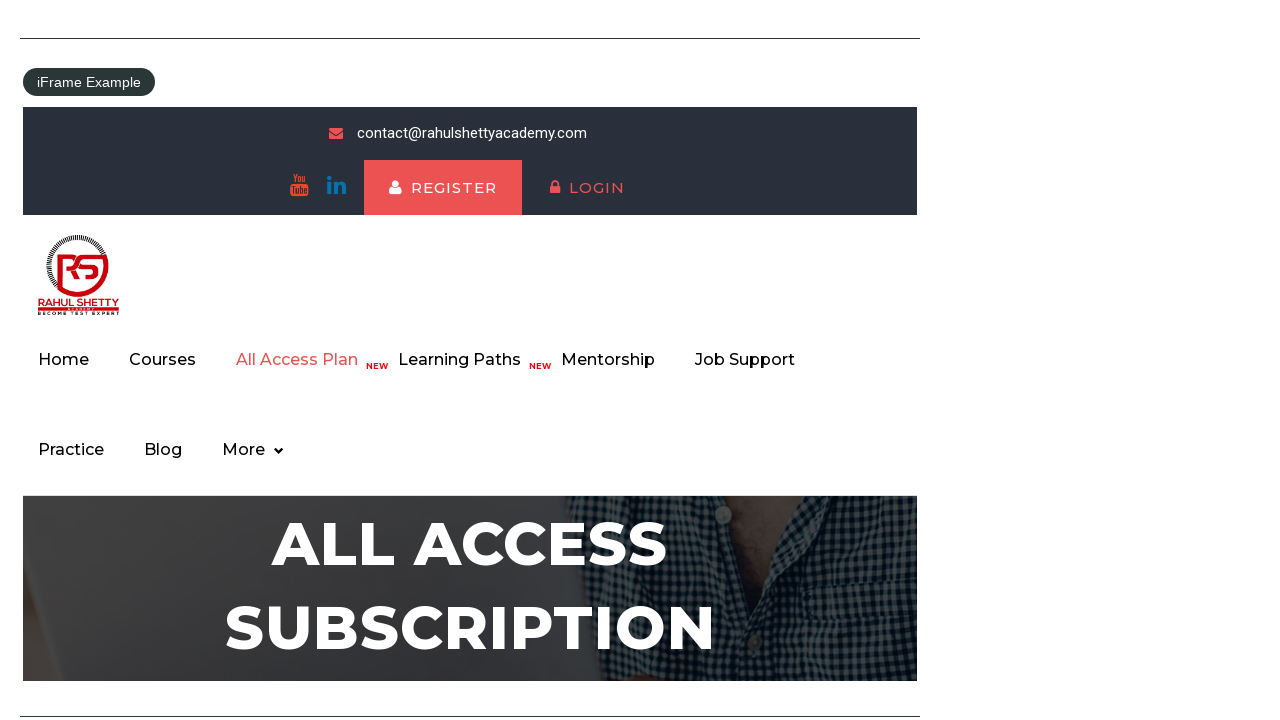